Tests basic JavaScript alert by clicking a button that triggers an alert and accepting it.

Starting URL: https://demoqa.com/alerts

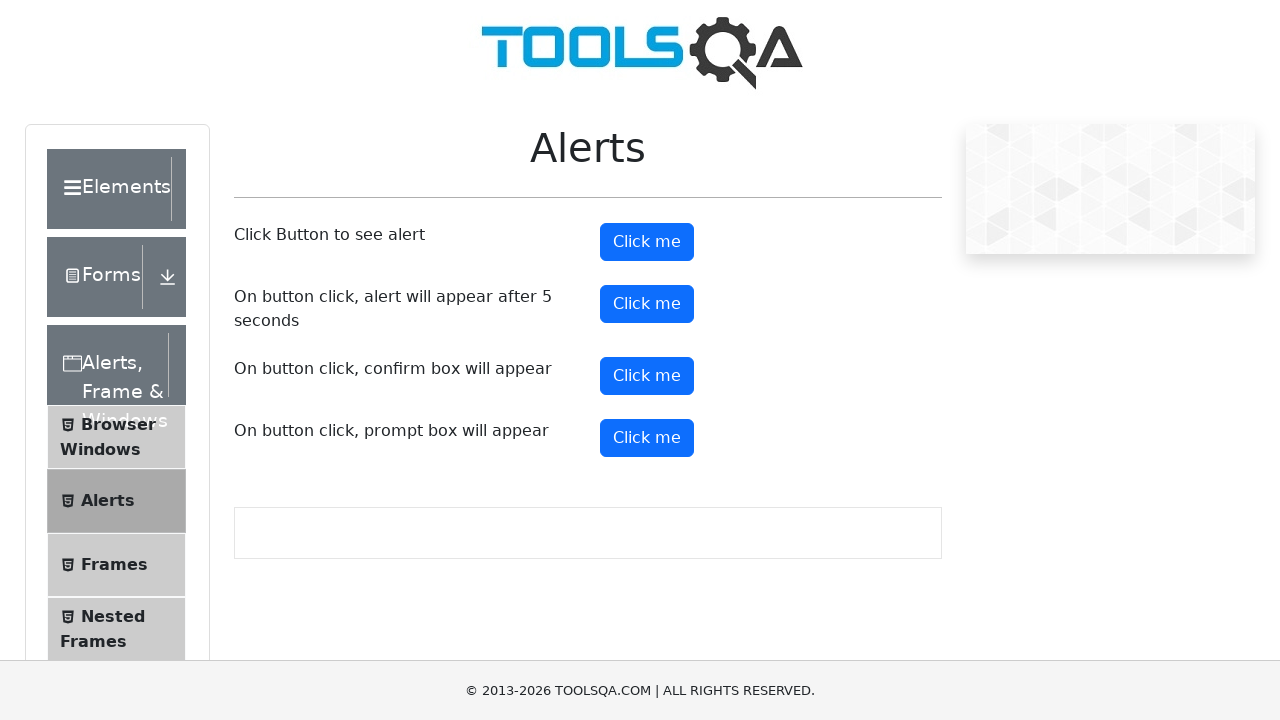

Set up dialog handler to accept alerts
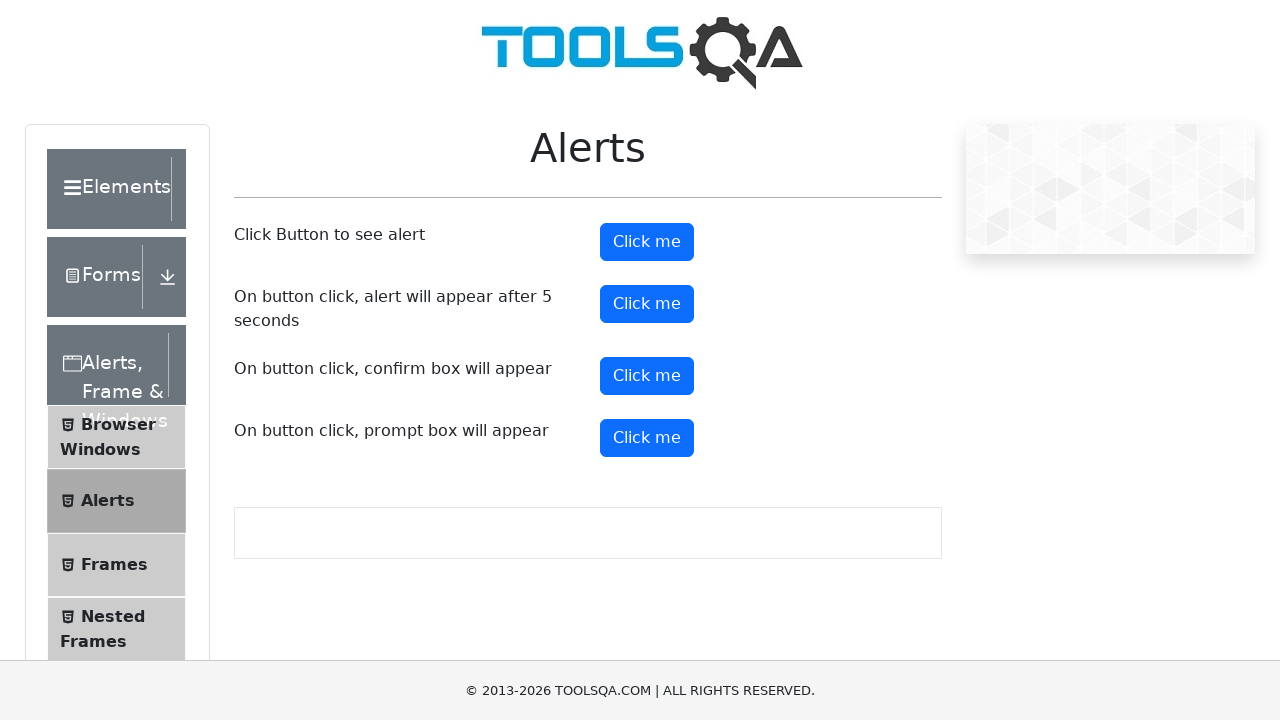

Clicked alert button to trigger JavaScript alert at (647, 242) on #alertButton
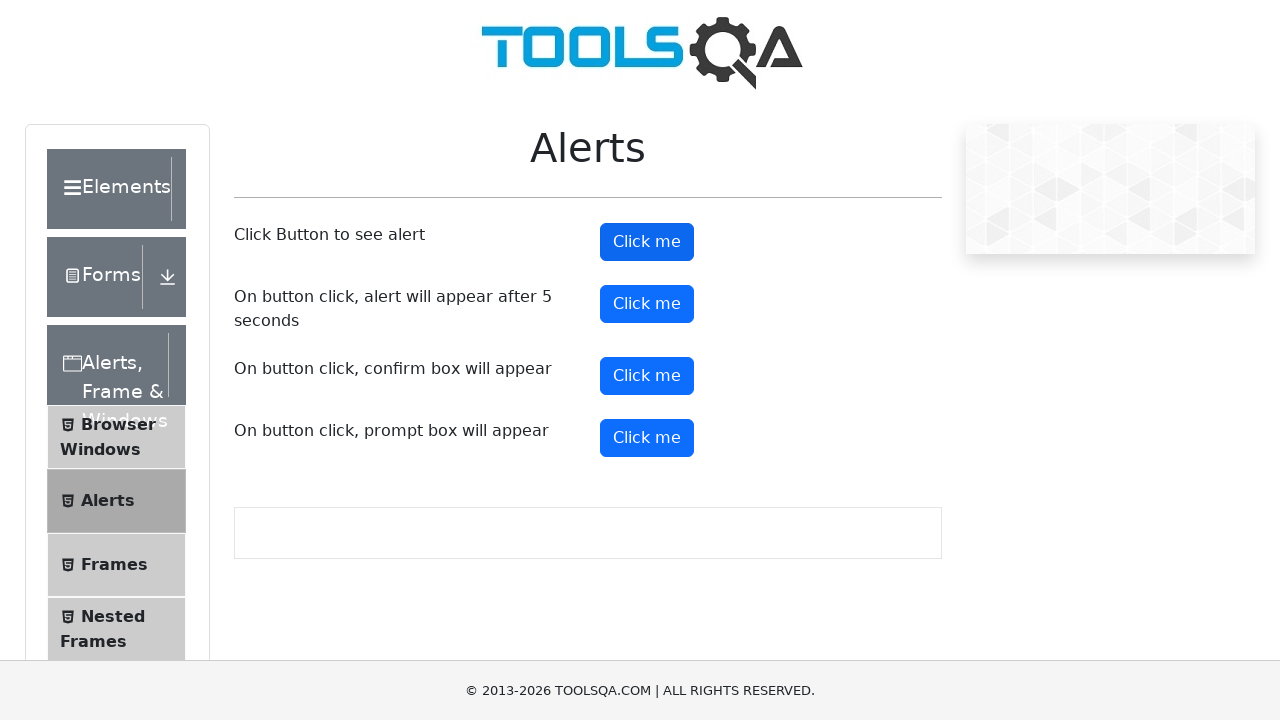

Waited for alert to be handled
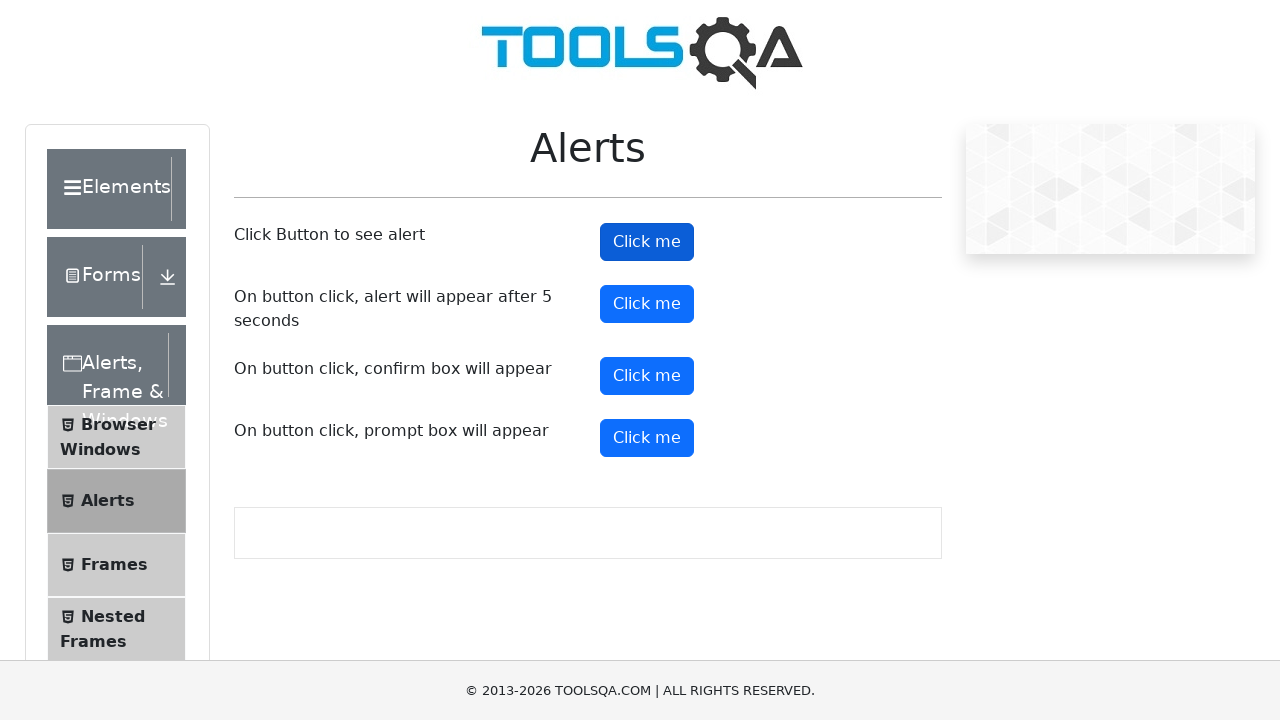

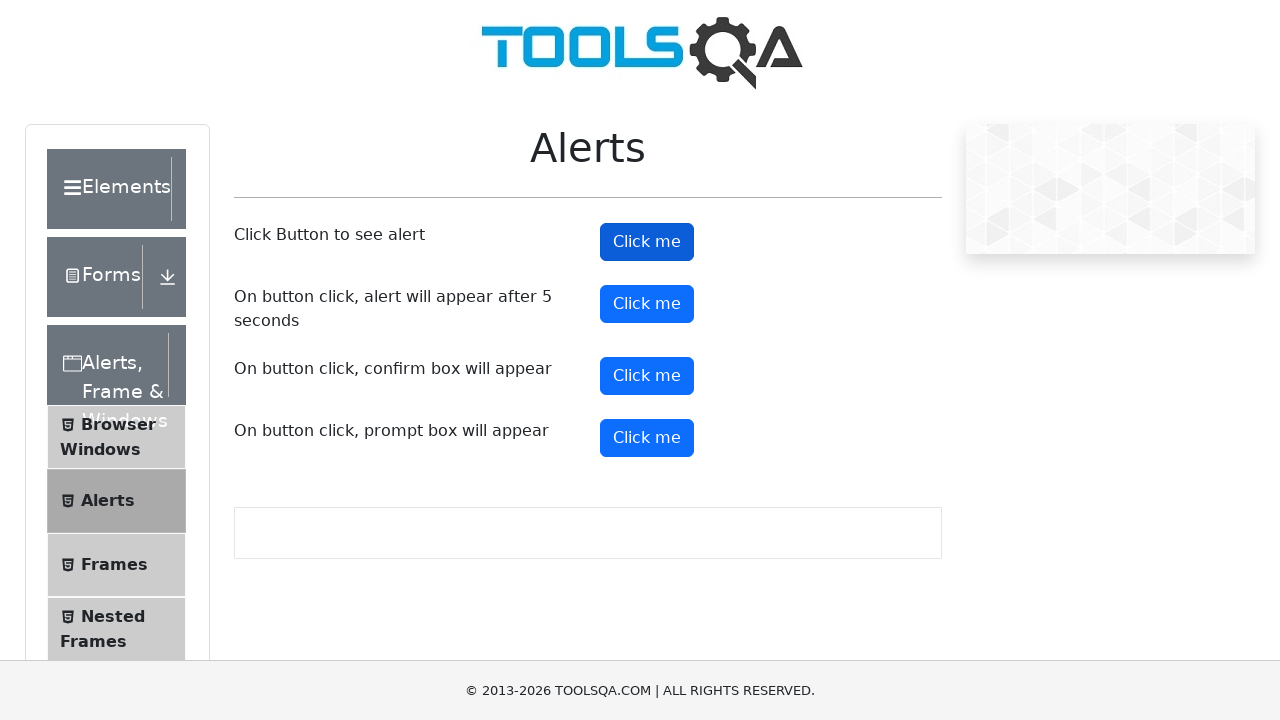